Tests web table functionality by adding a new record, editing an existing record, and searching for the updated record

Starting URL: https://demoqa.com/webtables

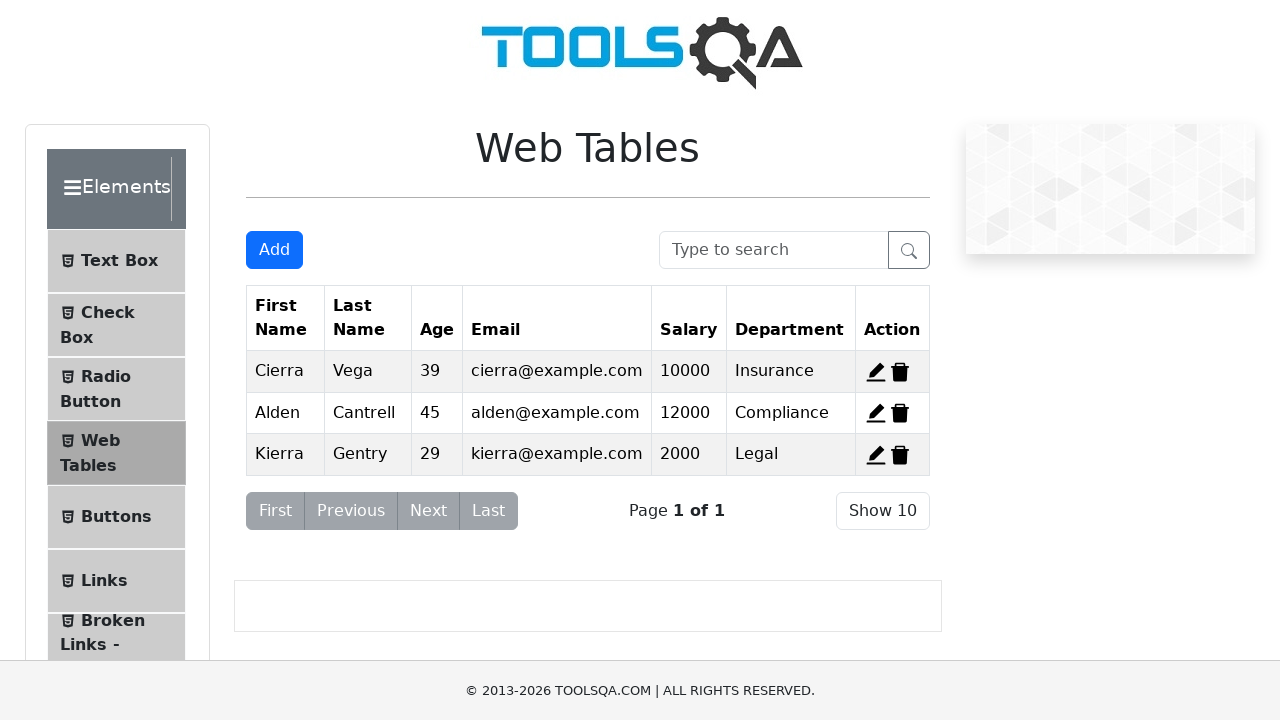

Clicked Add button to open new record form at (274, 250) on #addNewRecordButton
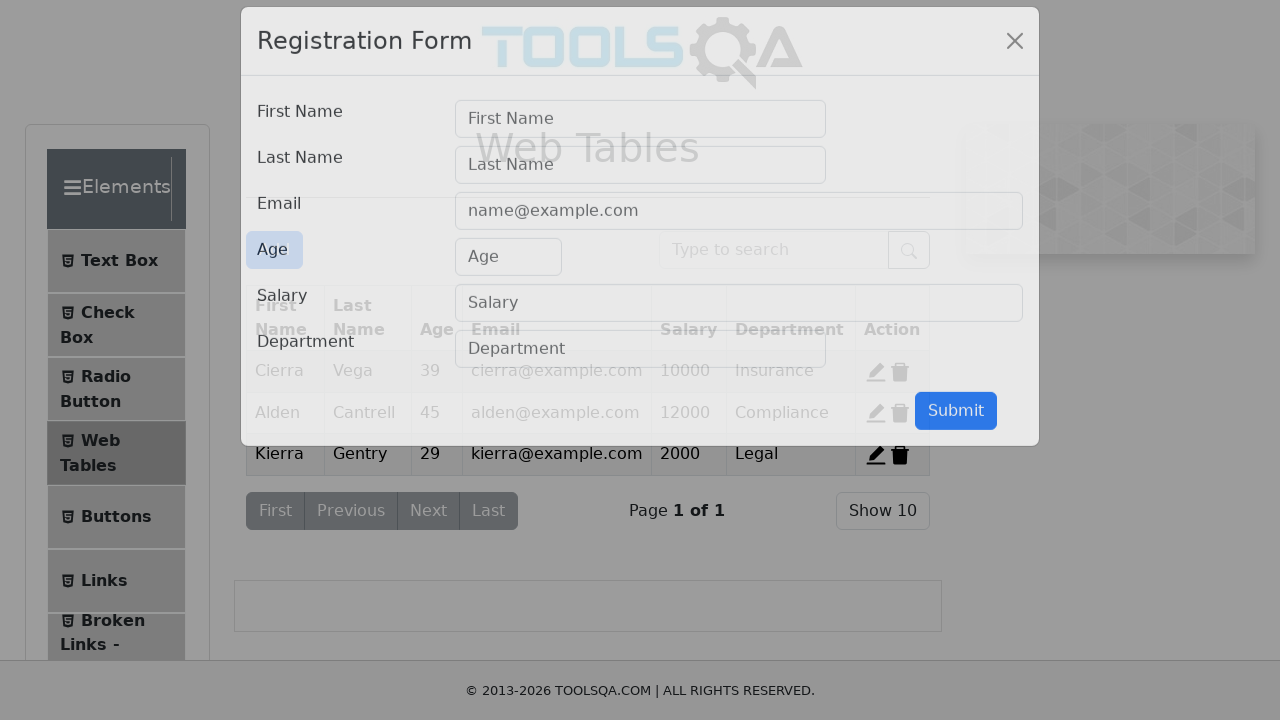

Filled first name field with 'Sophie' on #firstName
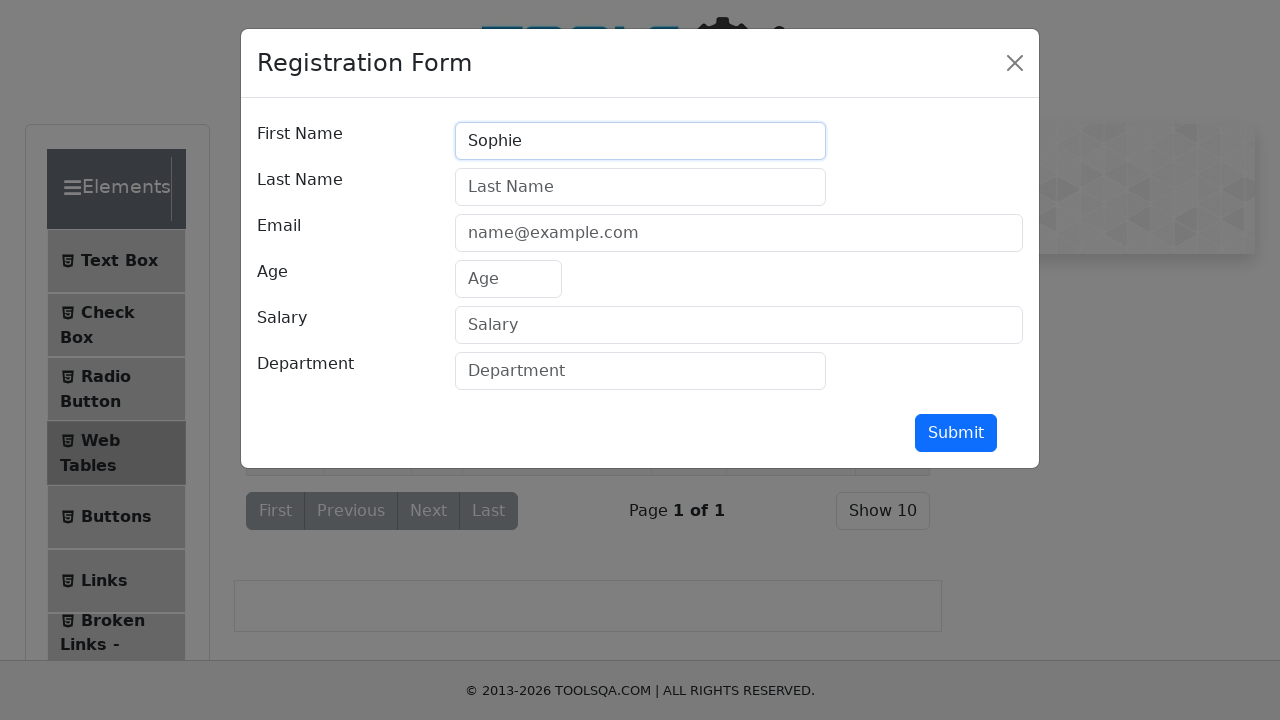

Filled last name field with 'Turner' on #lastName
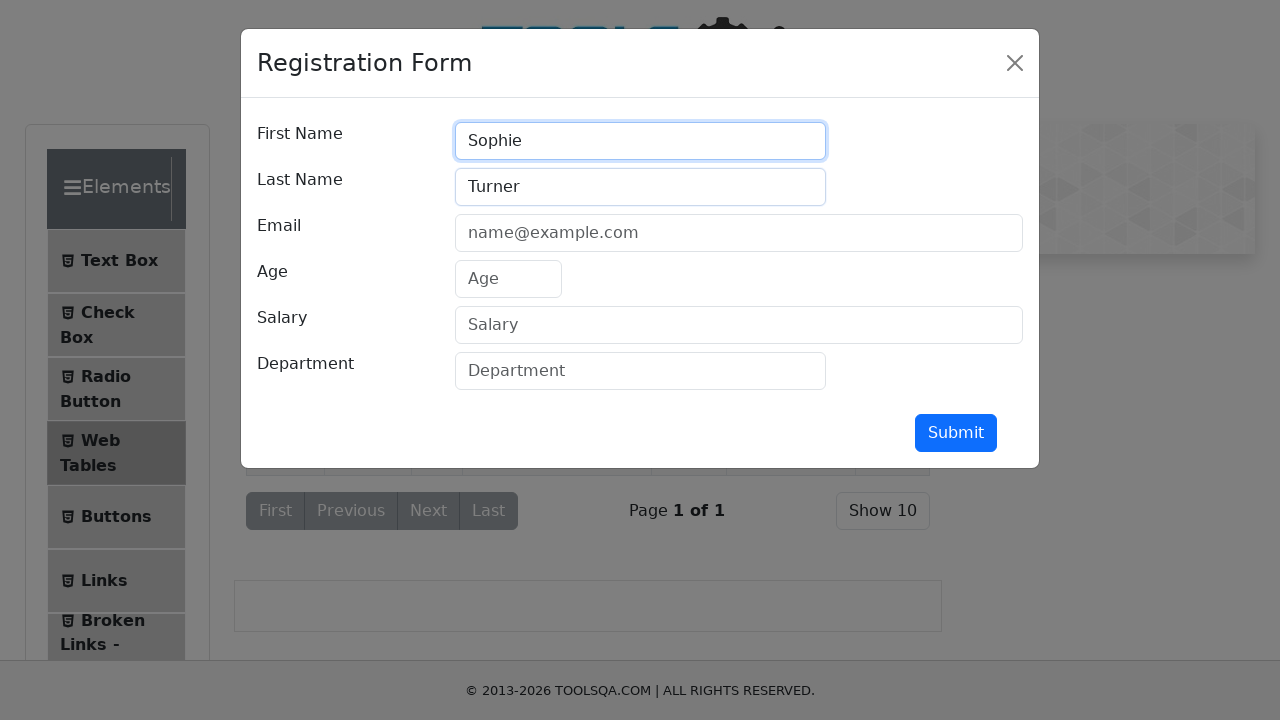

Filled email field with 'sophie.turner@gmail.com' on #userEmail
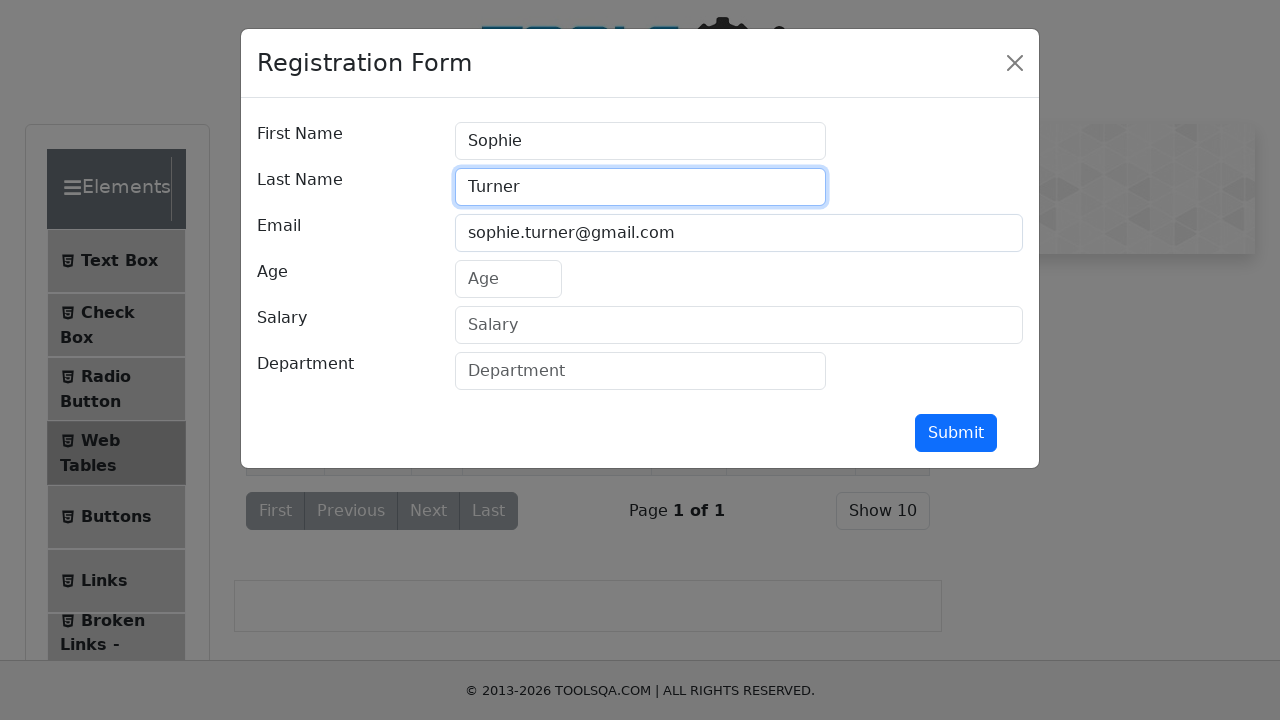

Filled age field with '35' on #age
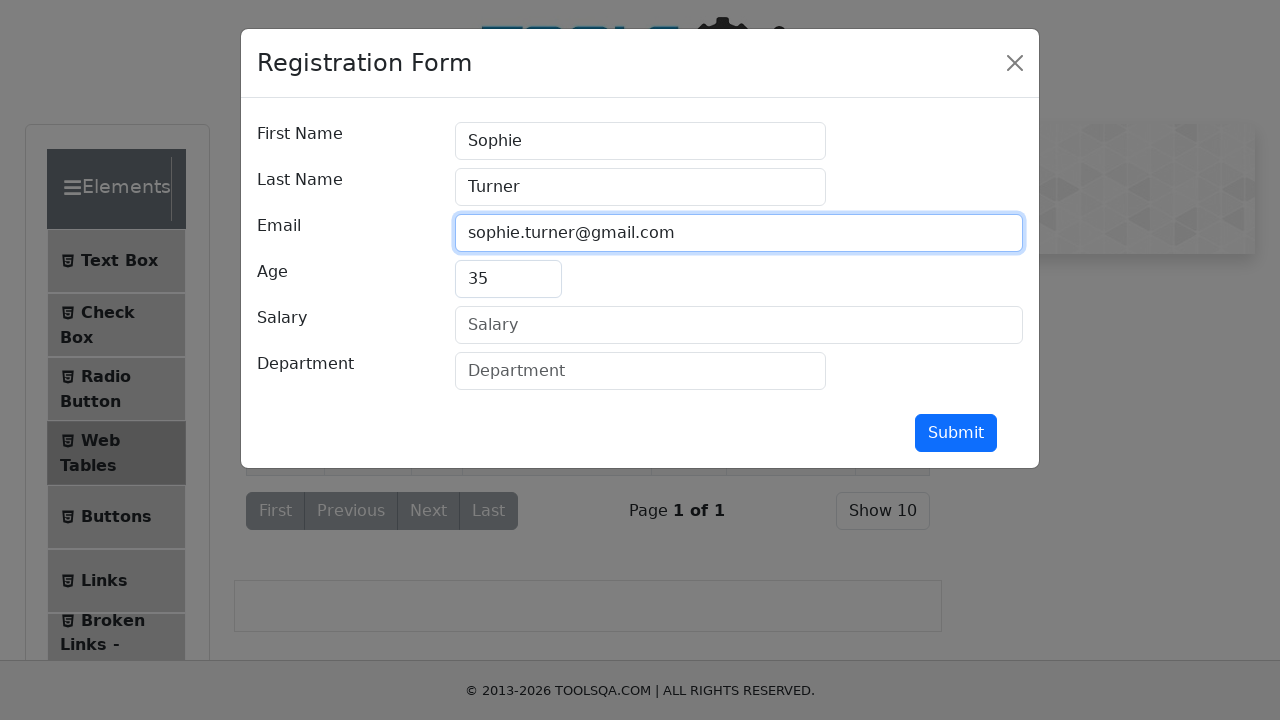

Filled salary field with '3700' on #salary
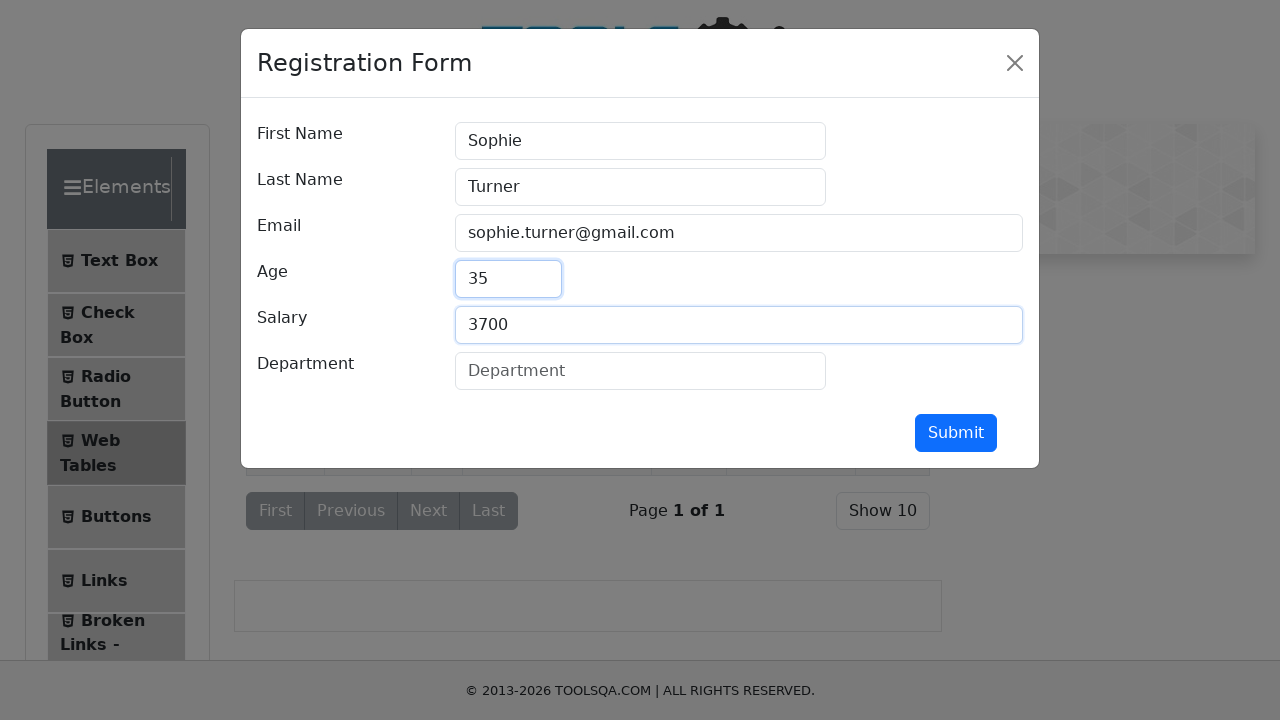

Filled department field with 'HR' on #department
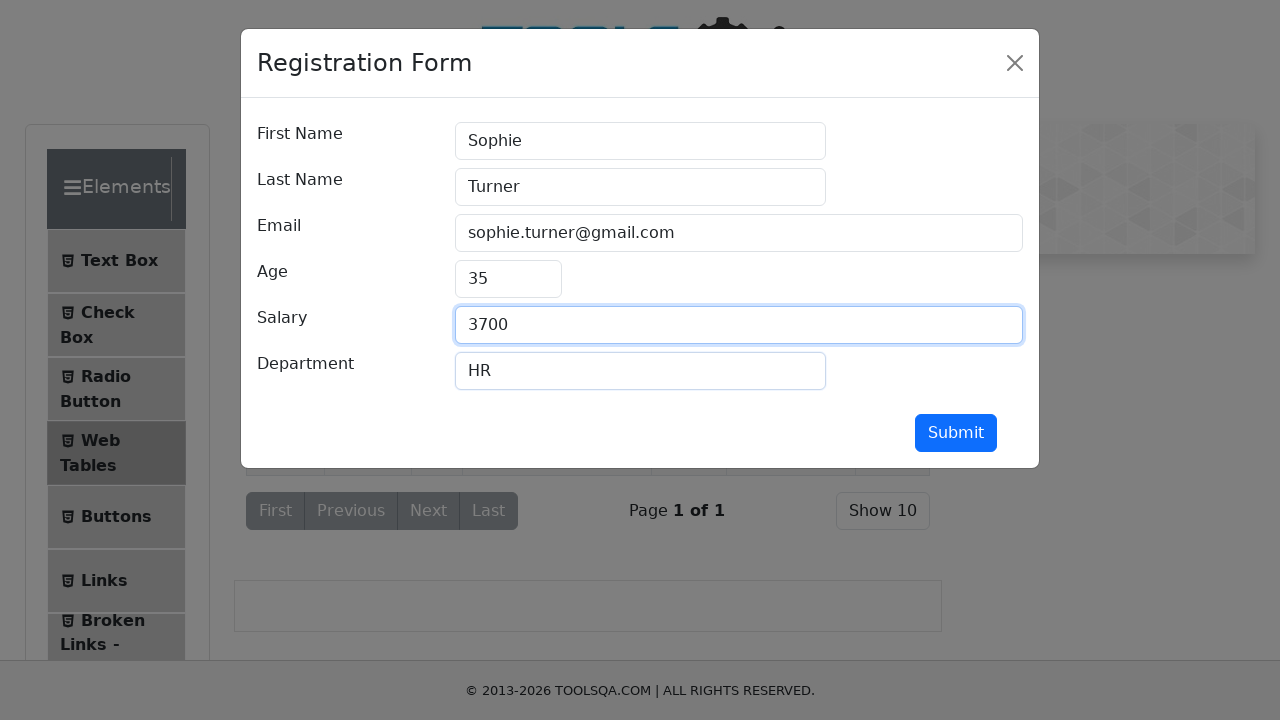

Clicked submit button to add new record at (956, 433) on #submit
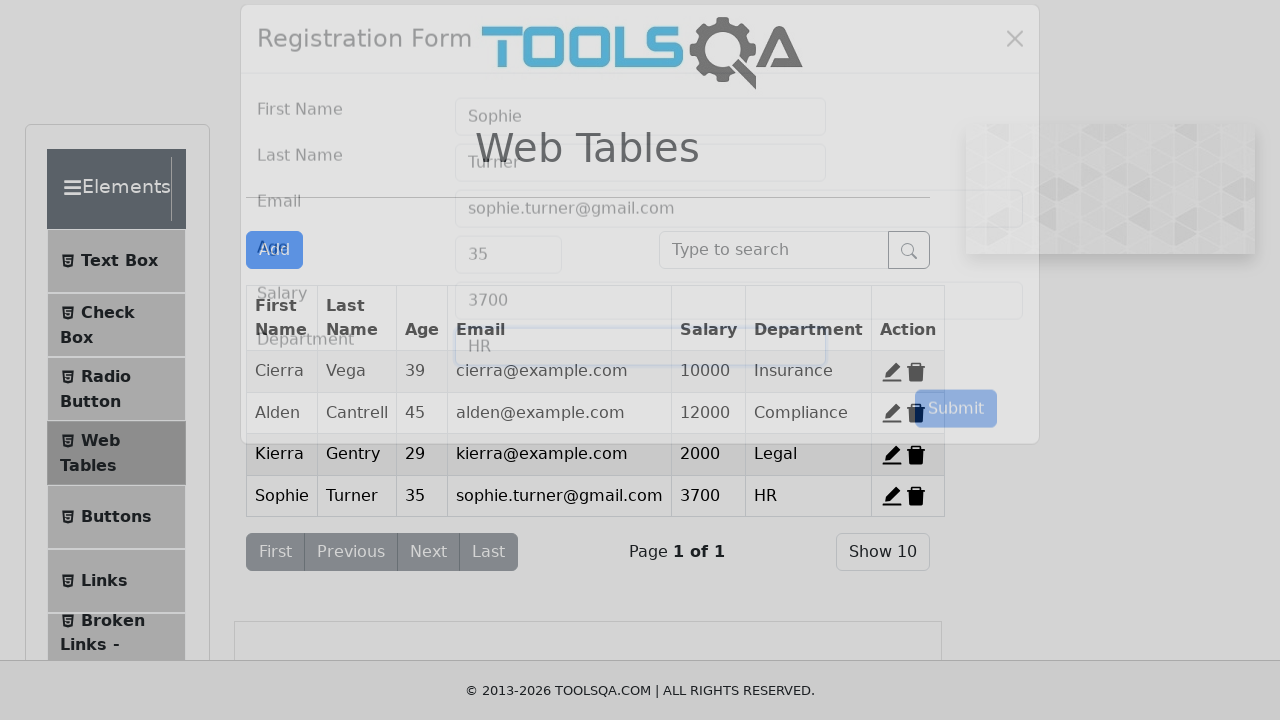

Clicked edit button for the 4th record at (892, 496) on span#edit-record-4
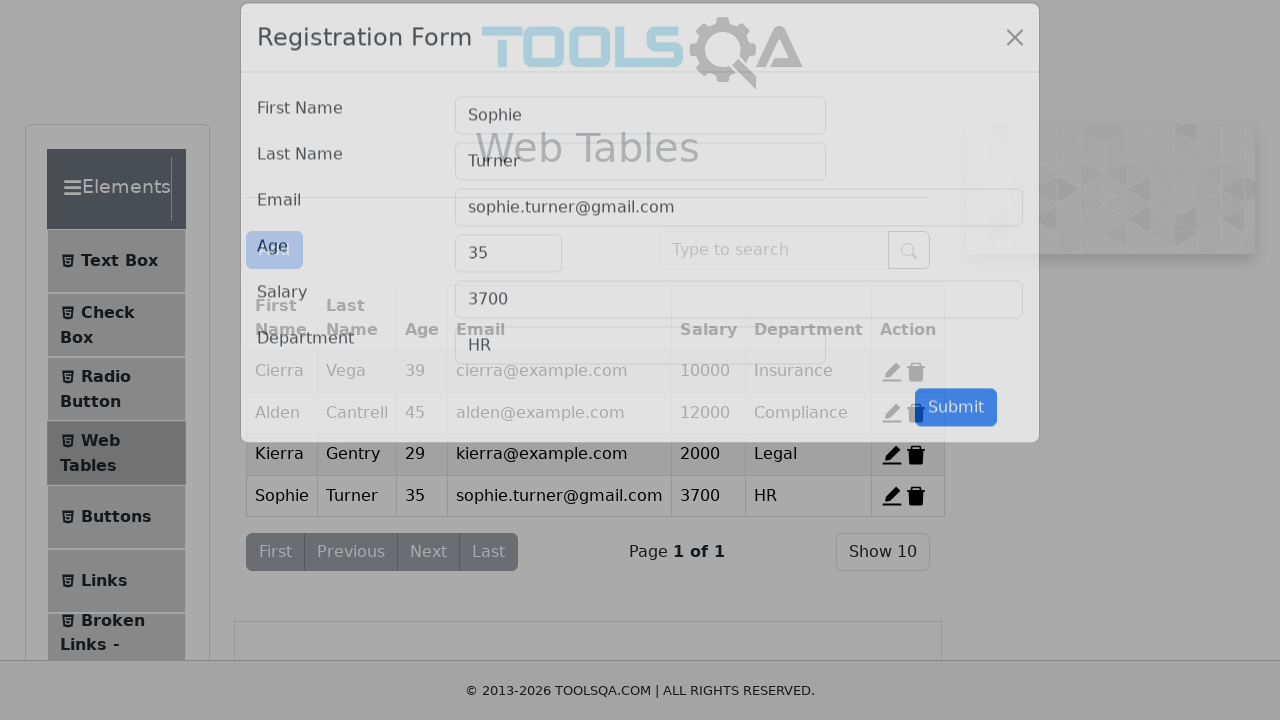

Cleared first name field on input[placeholder='First Name']
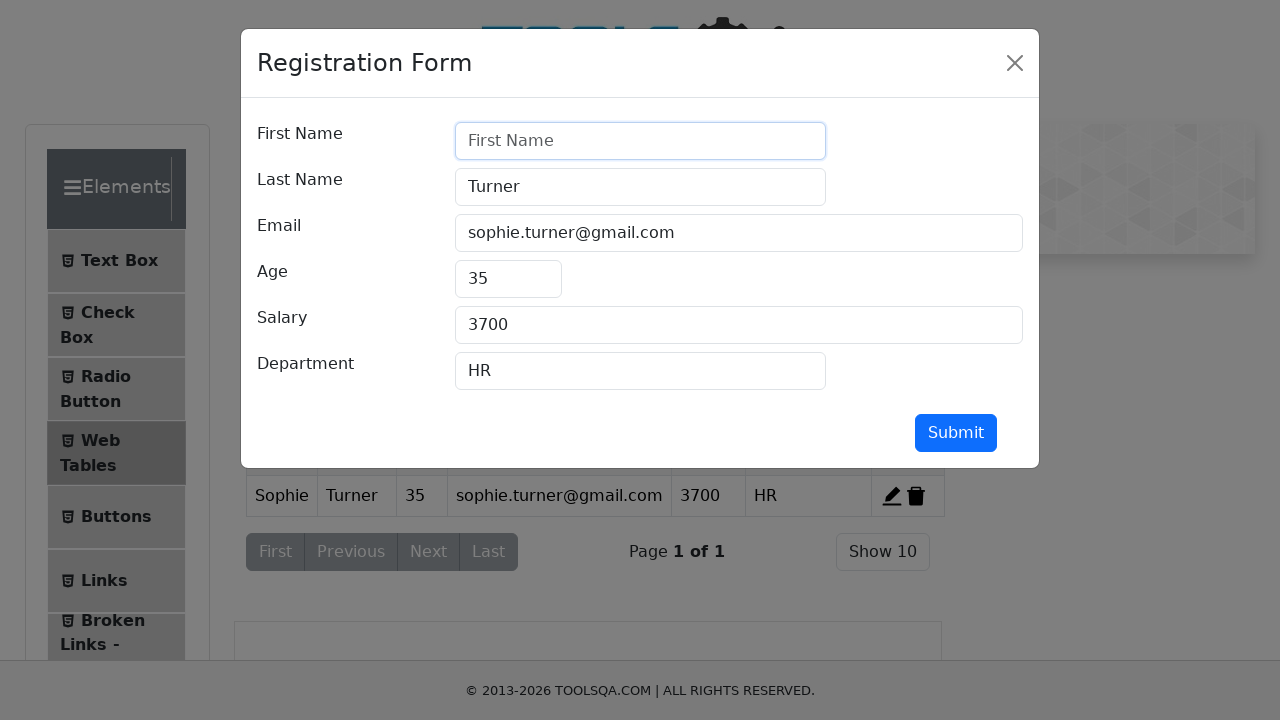

Filled first name field with 'Daniela' on input[placeholder='First Name']
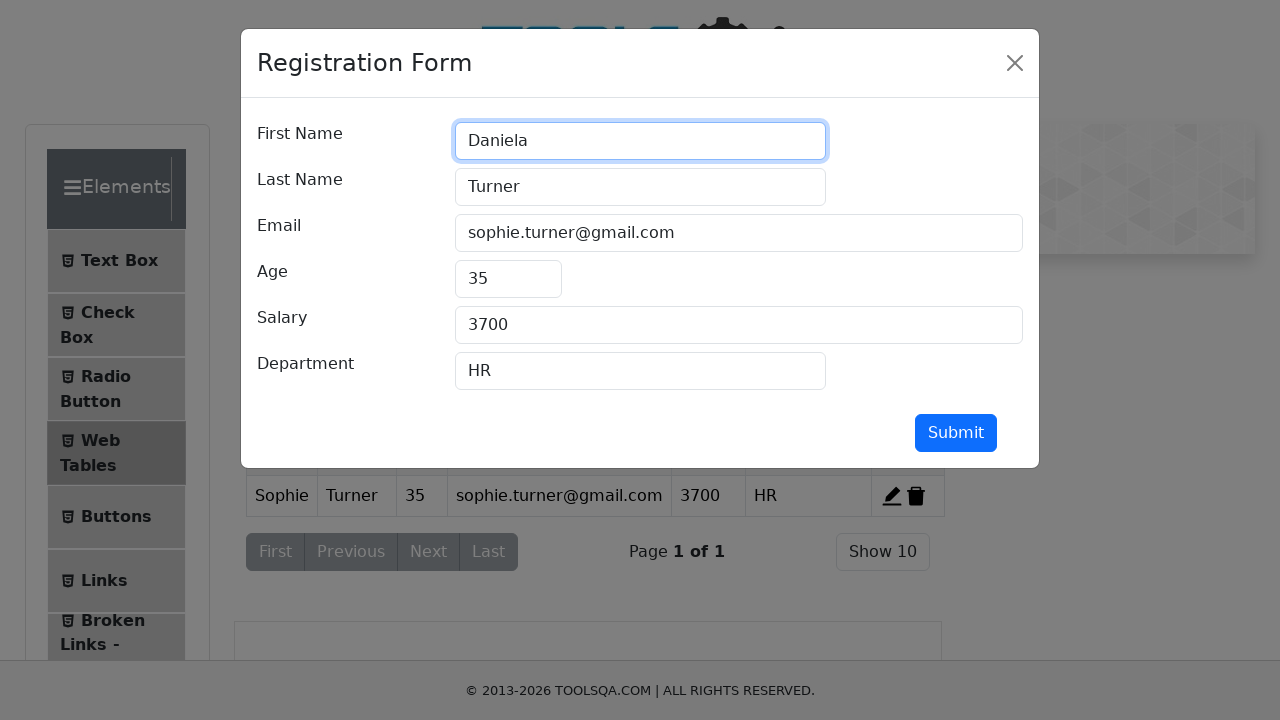

Cleared last name field on input[placeholder='Last Name']
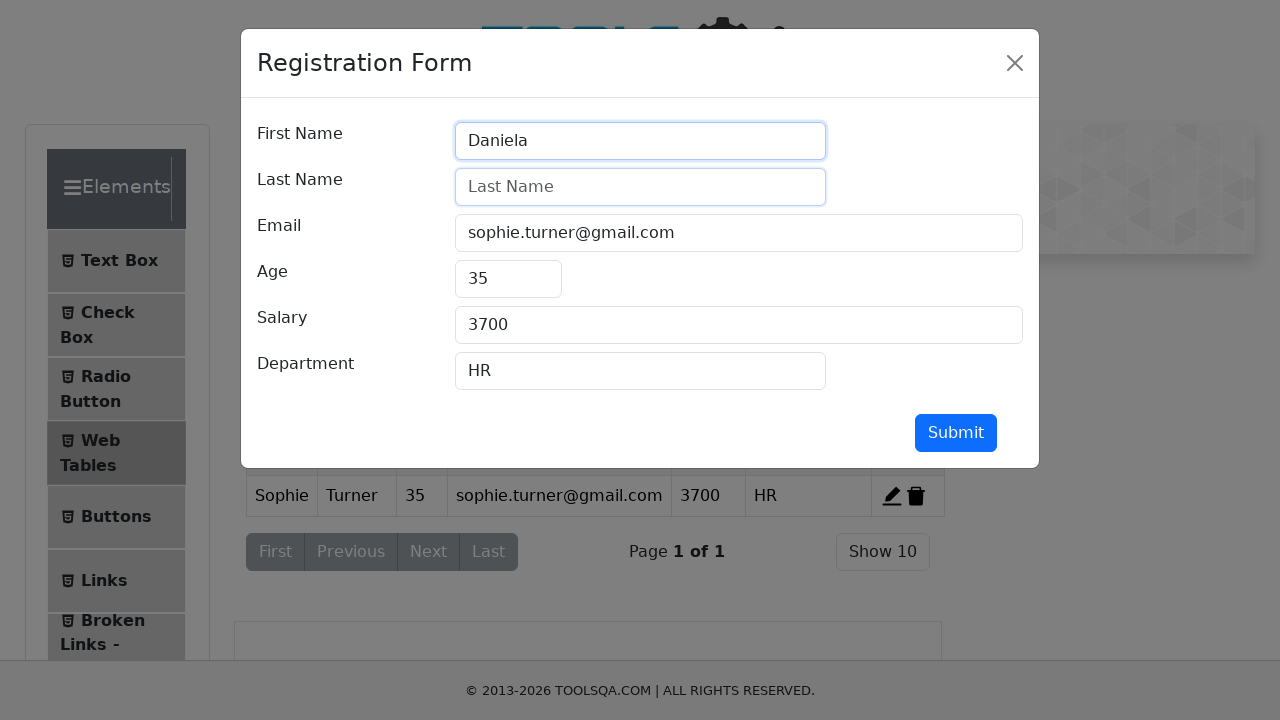

Filled last name field with 'Peter' on input[placeholder='Last Name']
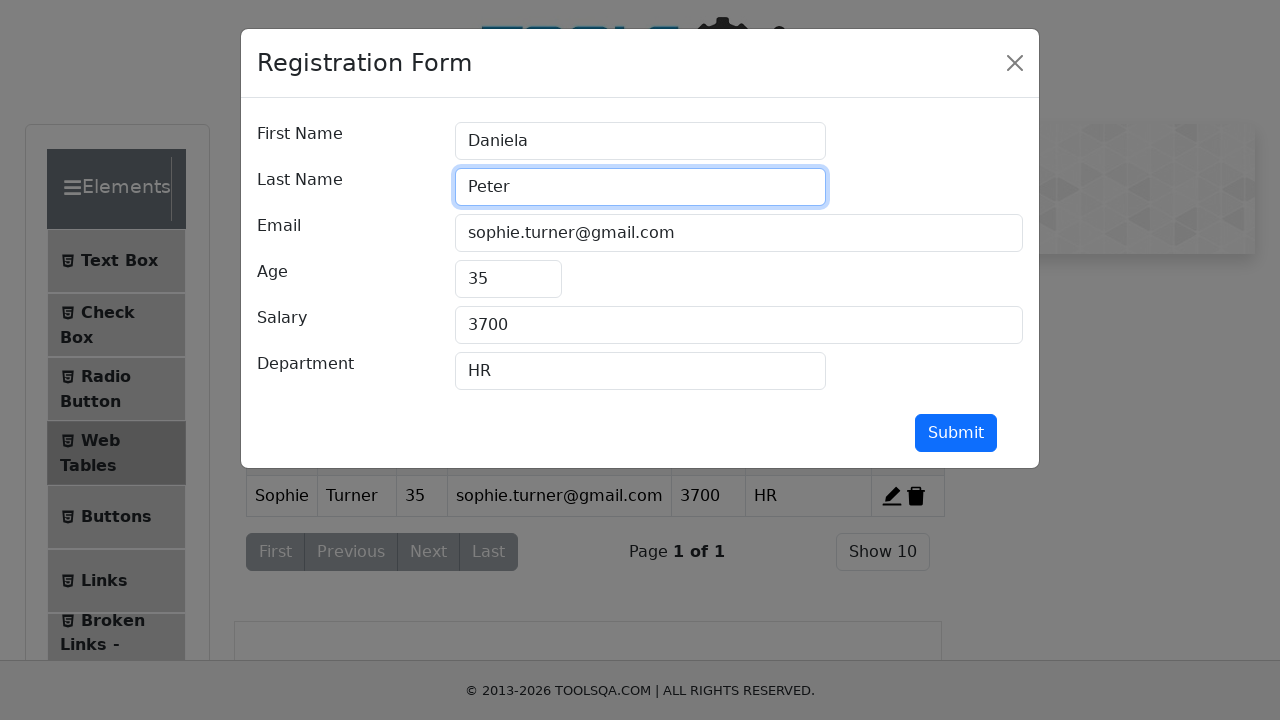

Cleared email field on input[placeholder='name@example.com']
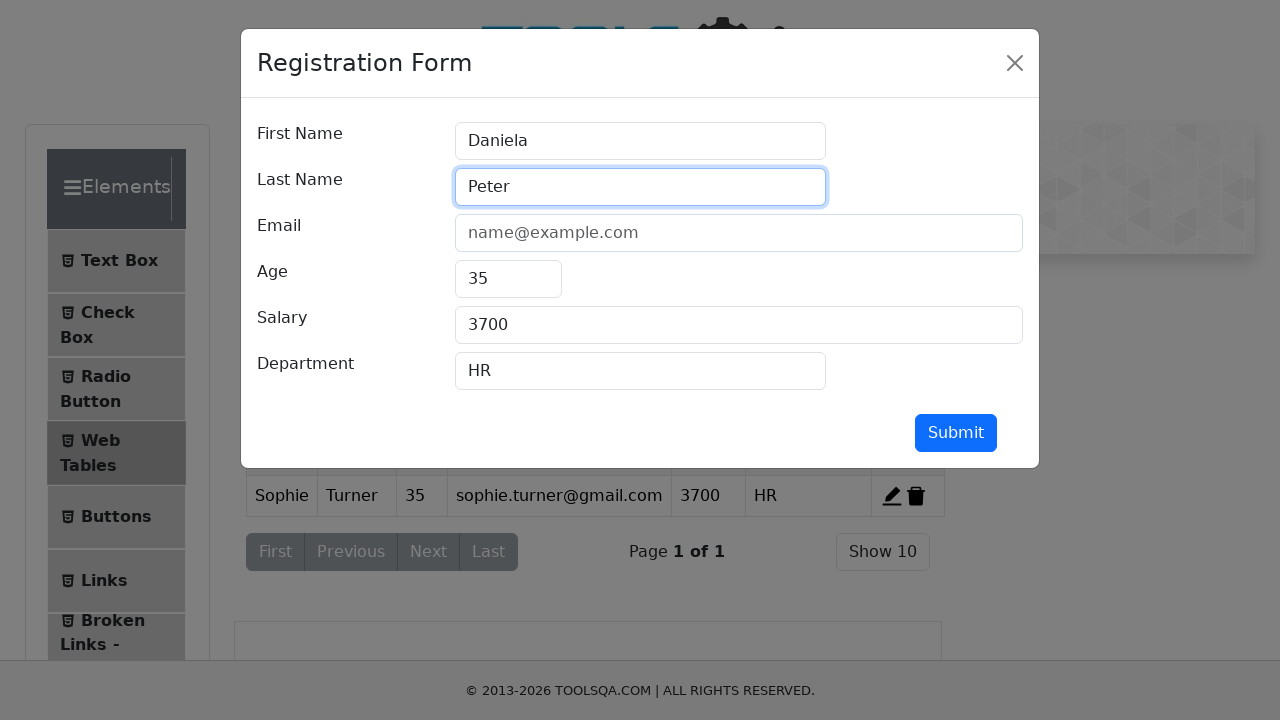

Filled email field with 'daniela.peter@test.co.uk' on input[placeholder='name@example.com']
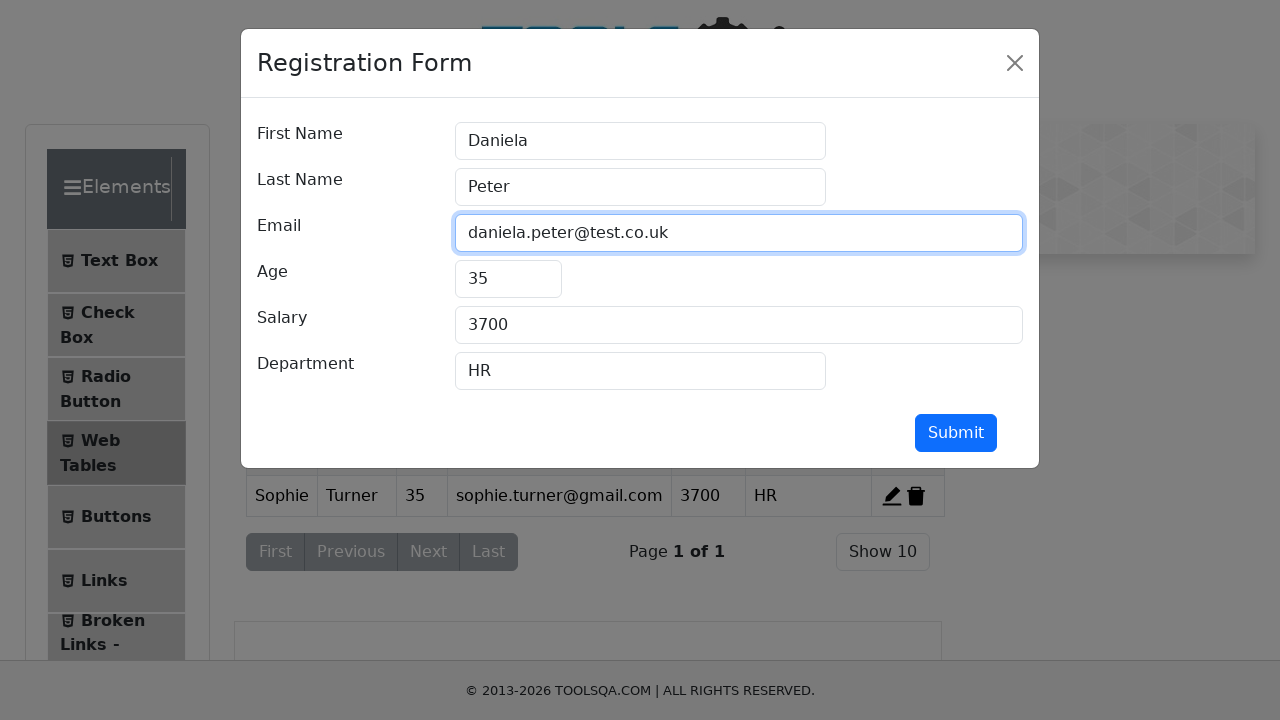

Cleared age field on input[placeholder='Age']
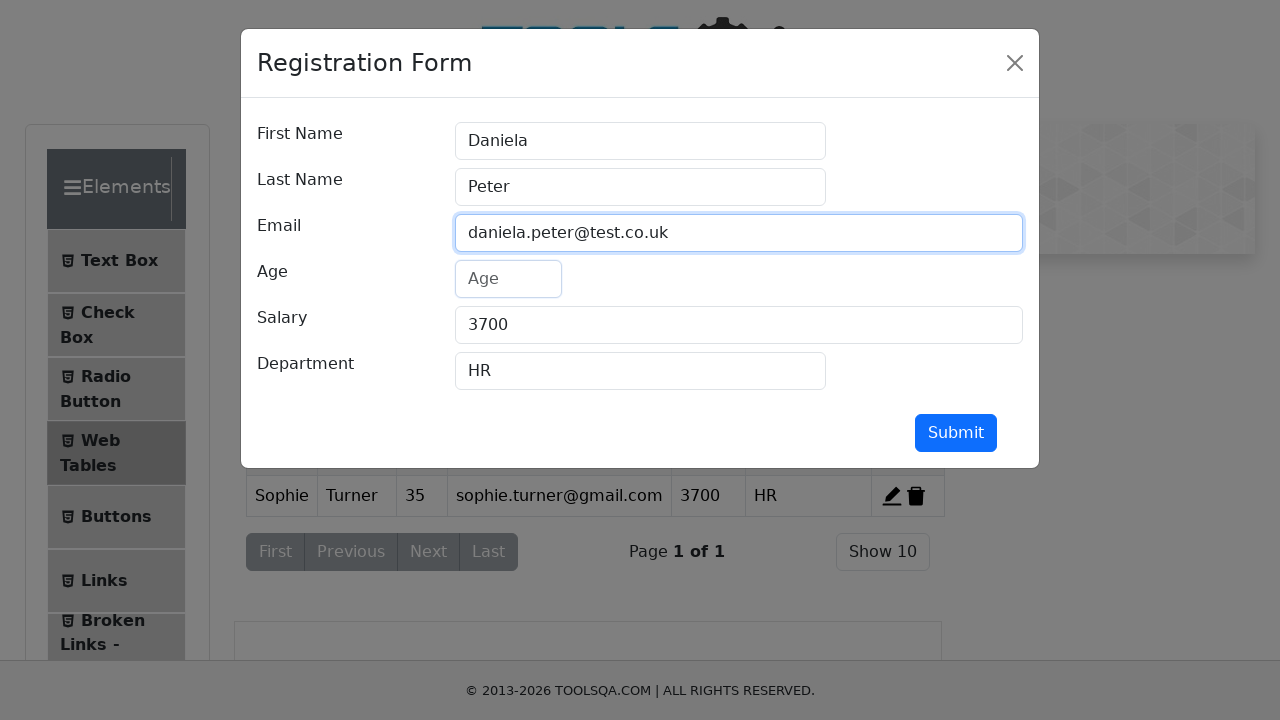

Filled age field with '26' on input[placeholder='Age']
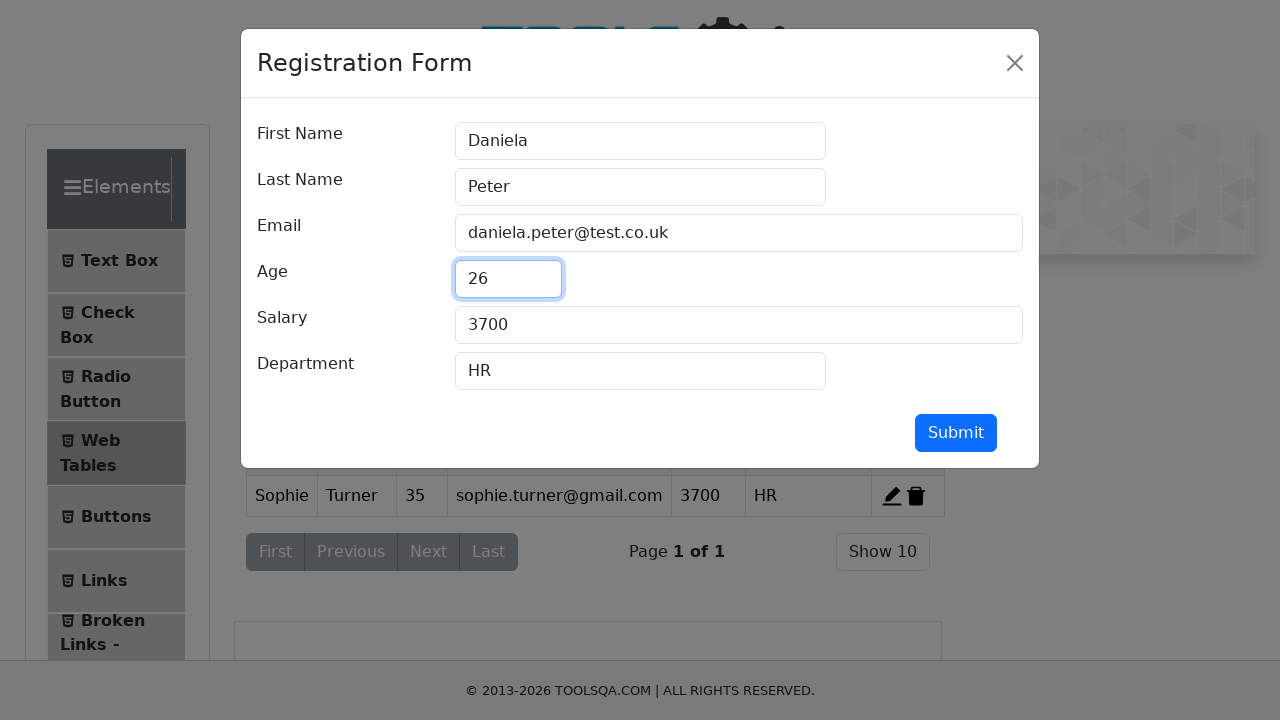

Cleared salary field on input[placeholder='Salary']
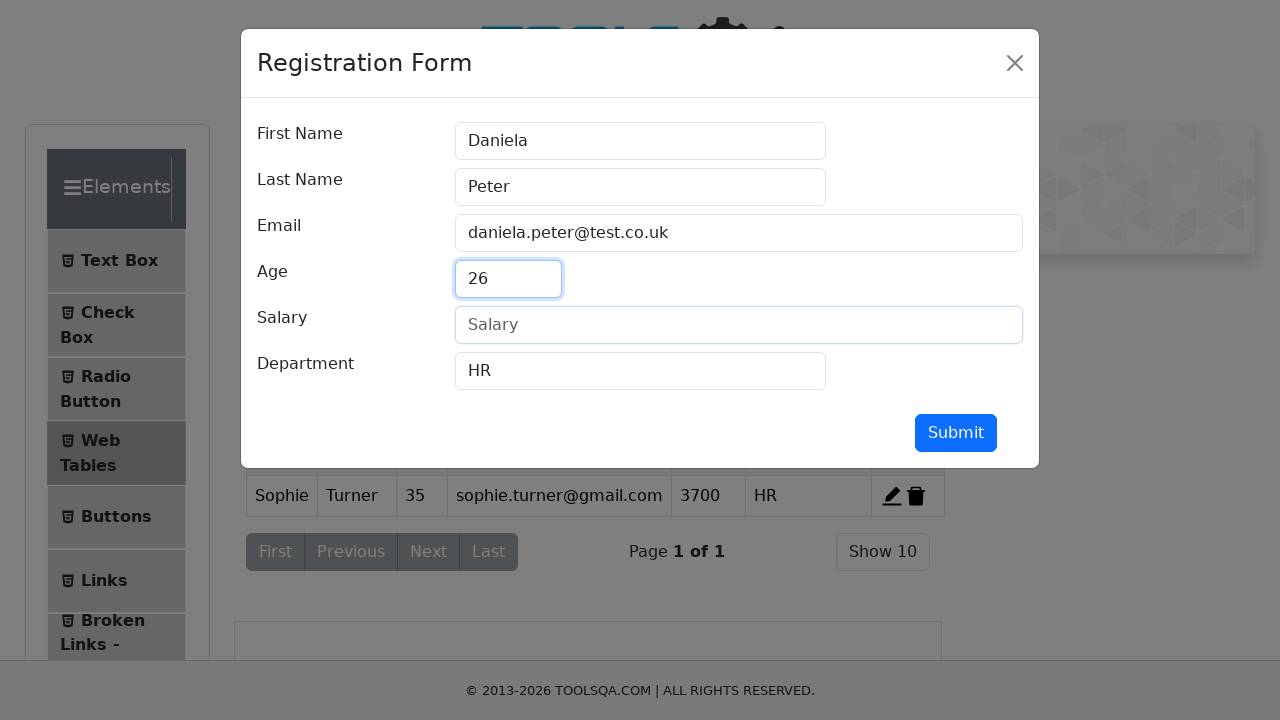

Filled salary field with '4500' on input[placeholder='Salary']
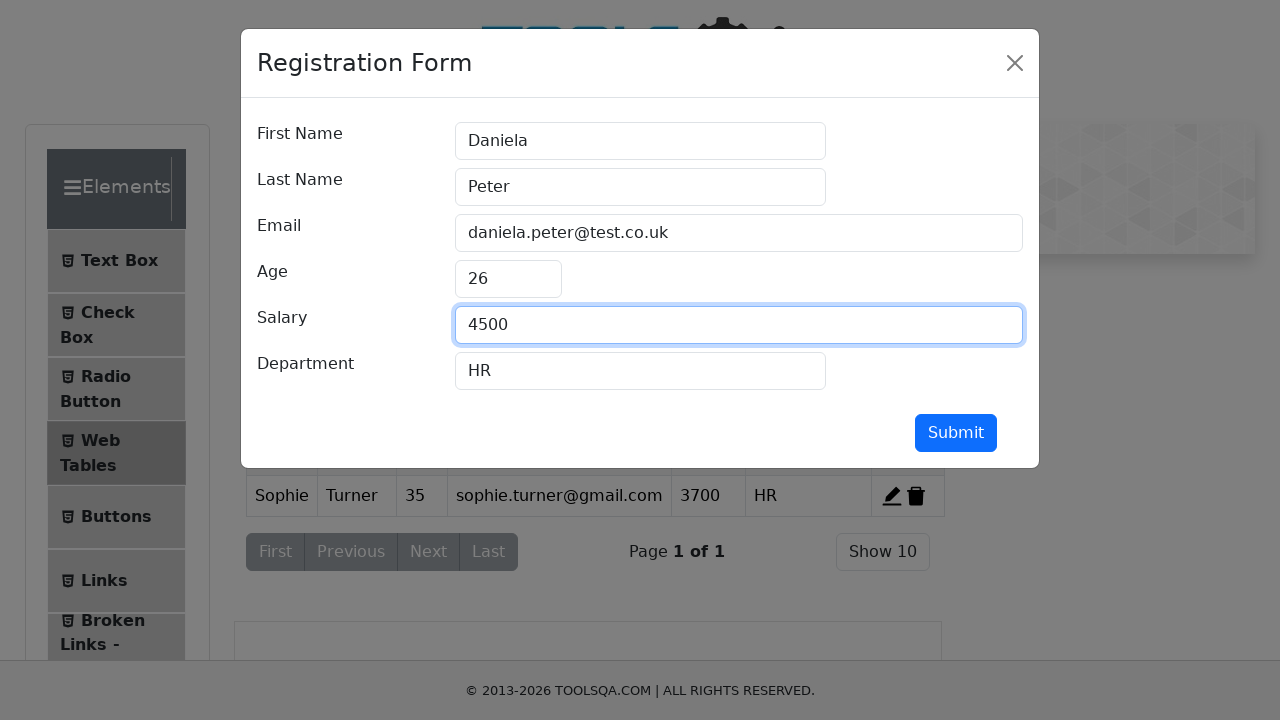

Cleared department field on input[placeholder='Department']
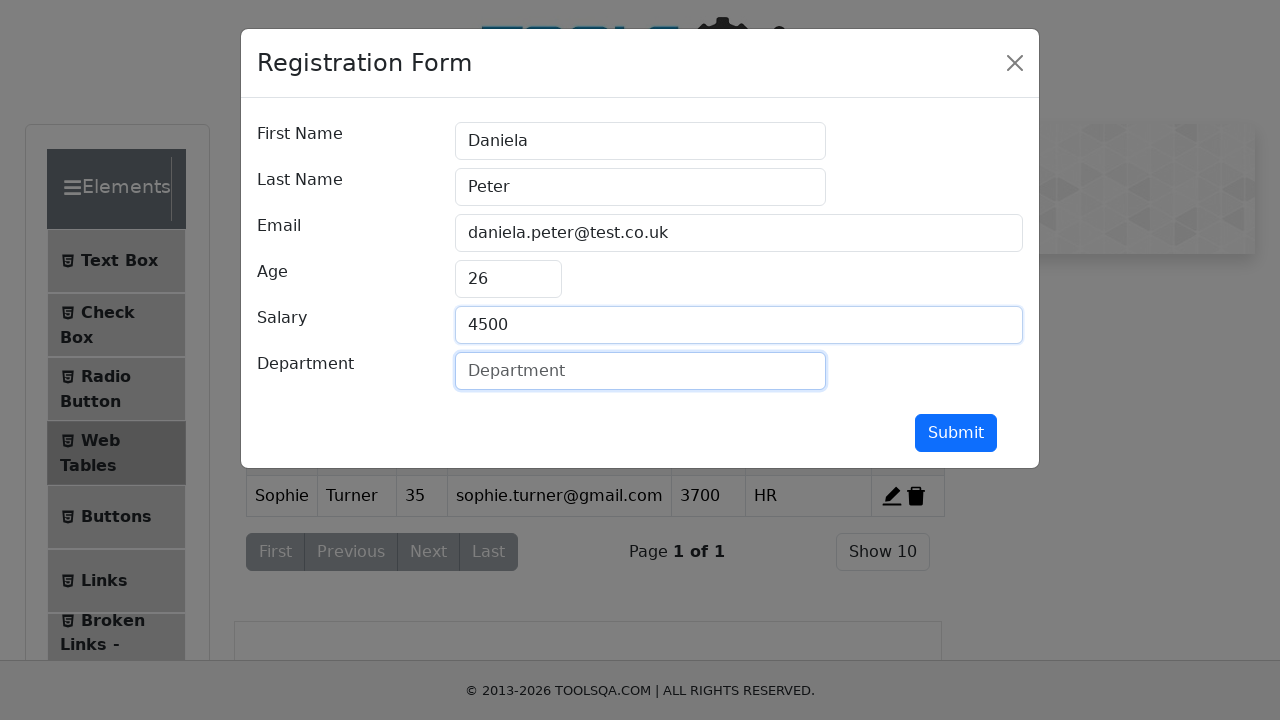

Filled department field with 'Finance' on input[placeholder='Department']
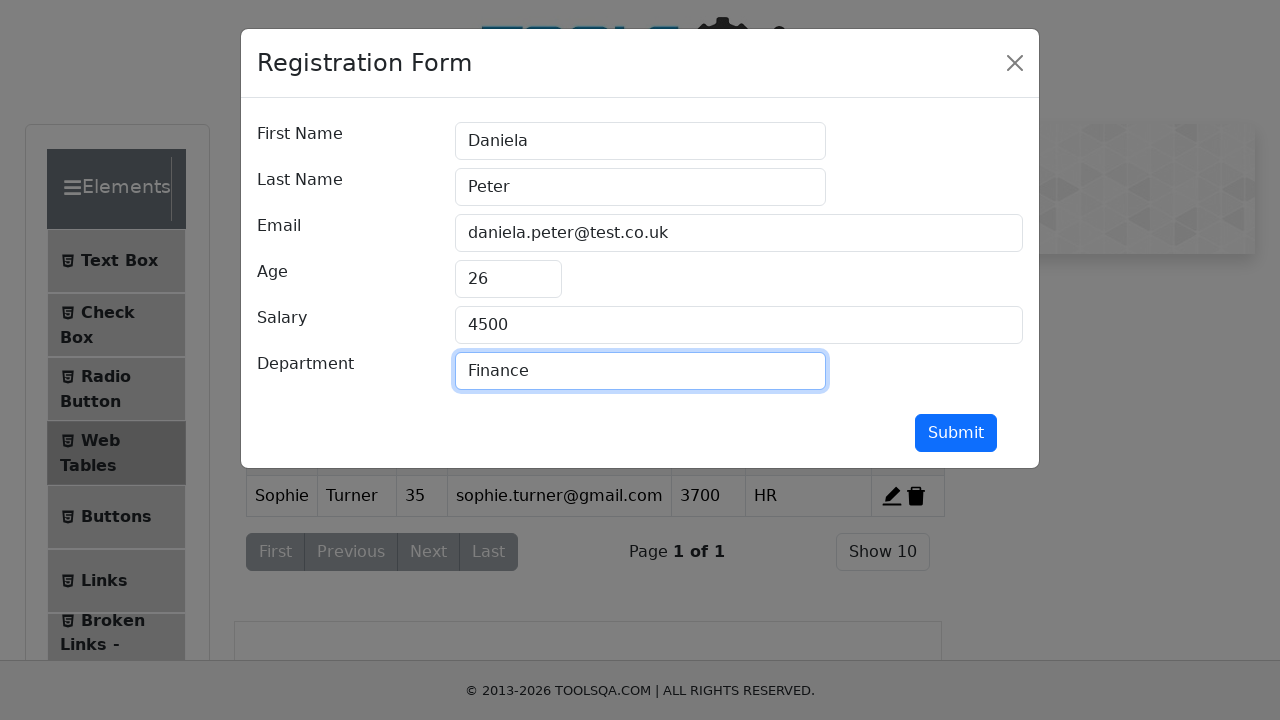

Clicked submit button to save edited record at (956, 433) on #submit
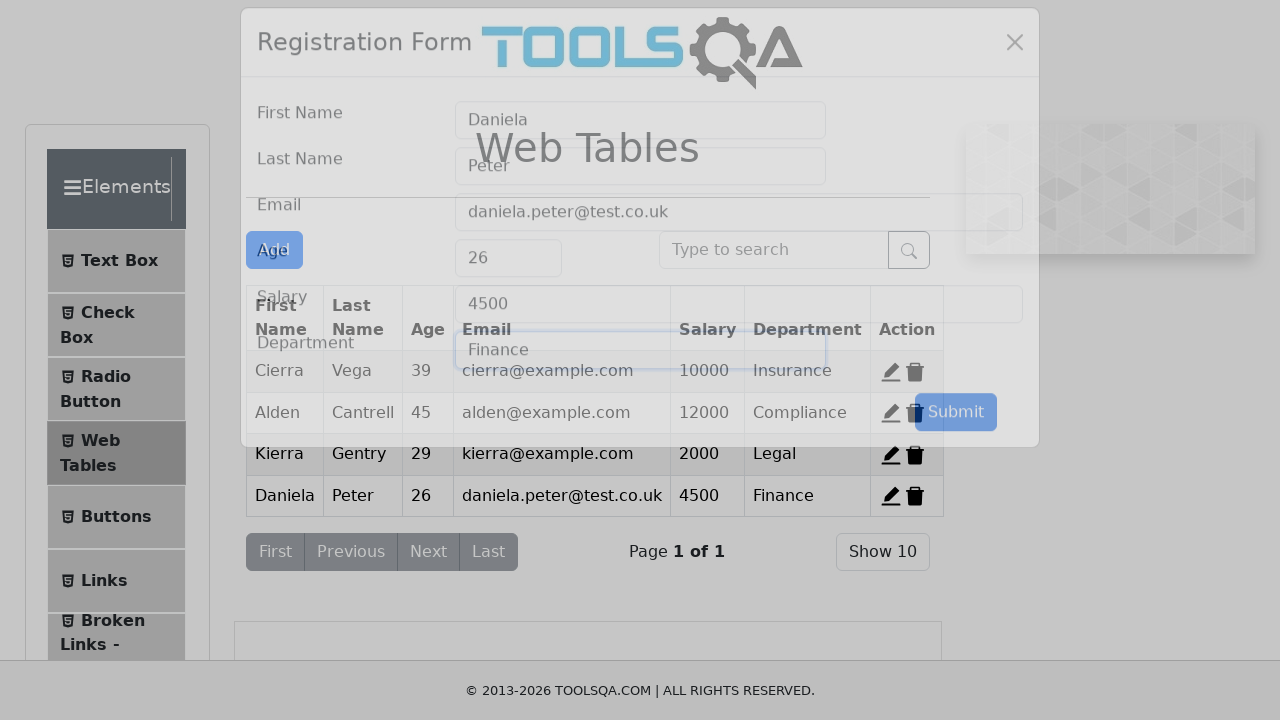

Searched for updated record with name 'Daniela' on input[placeholder='Type to search']
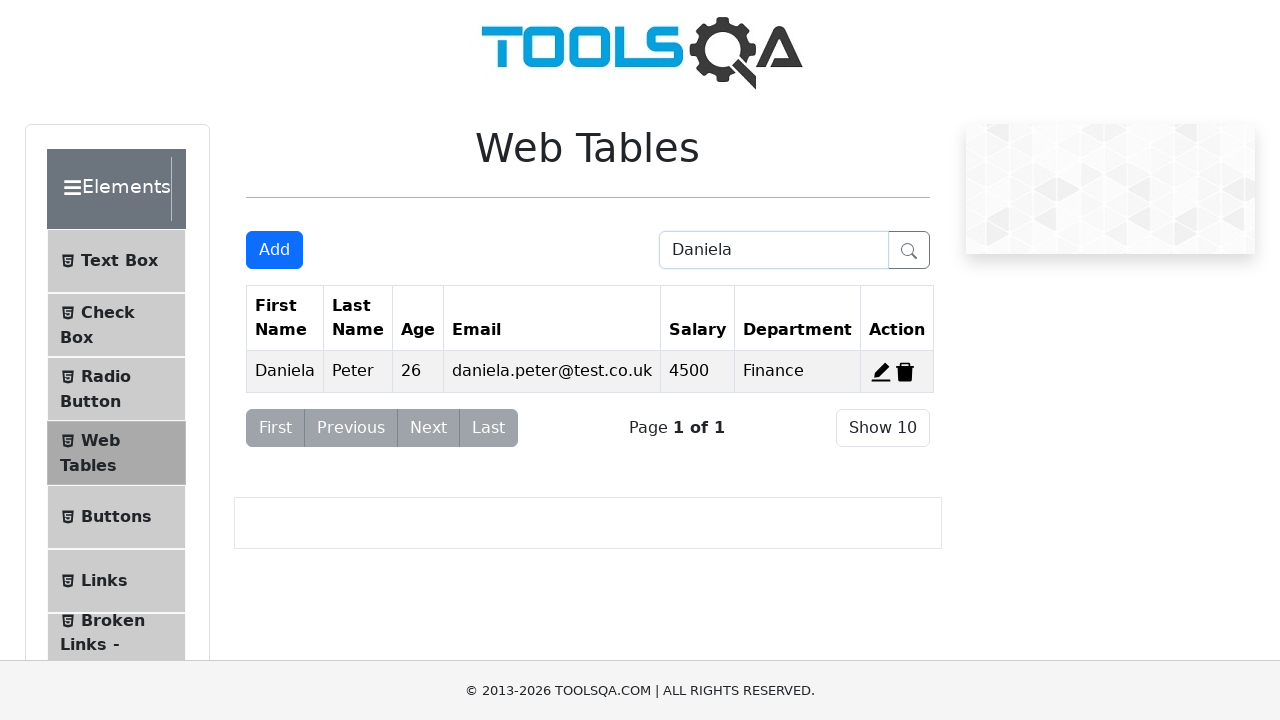

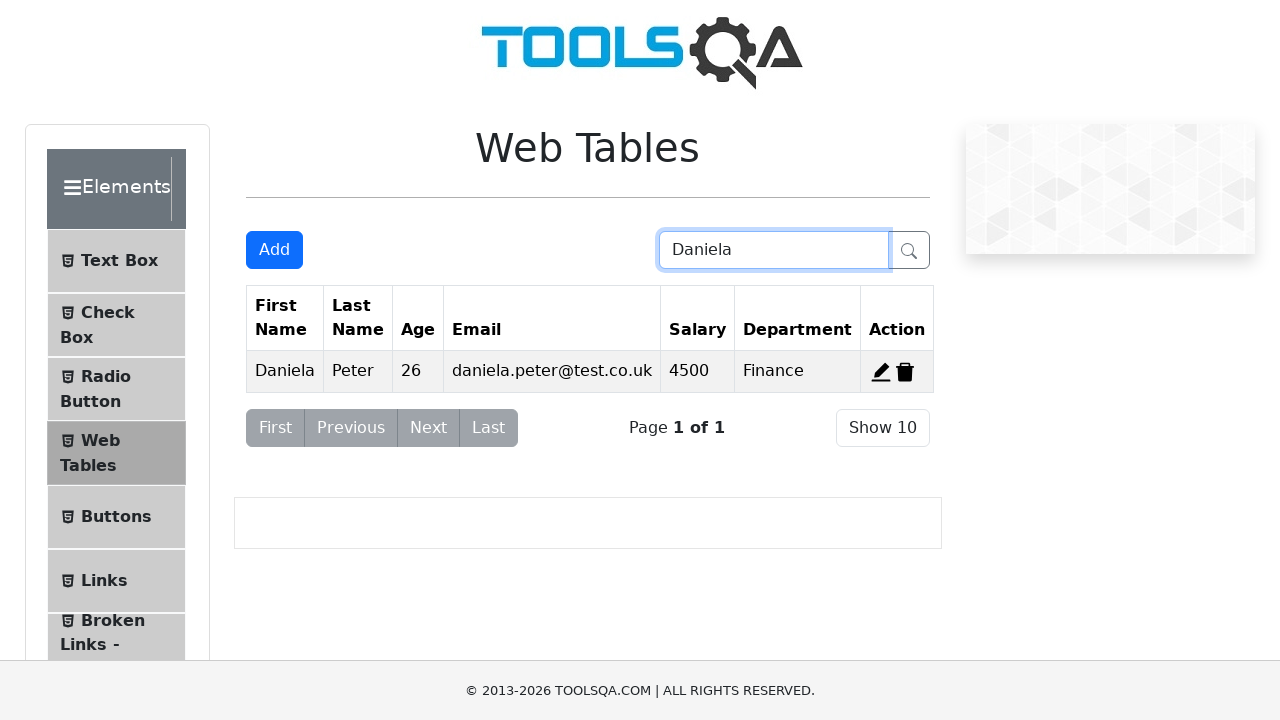